Tests various text box interactions including filling, clearing, and verifying field attributes on a form page

Starting URL: http://leafground.com/input.xhtml

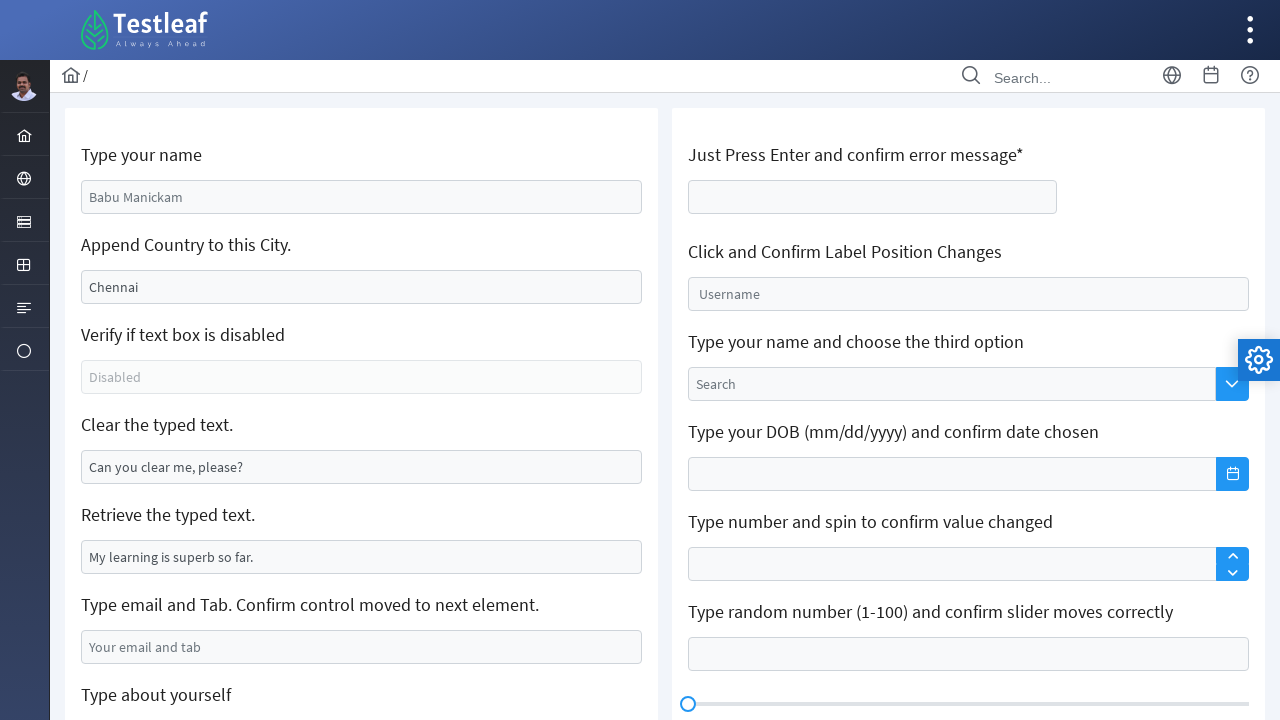

Filled first text field with city name 'Madurai' on #j_idt88\:j_idt91
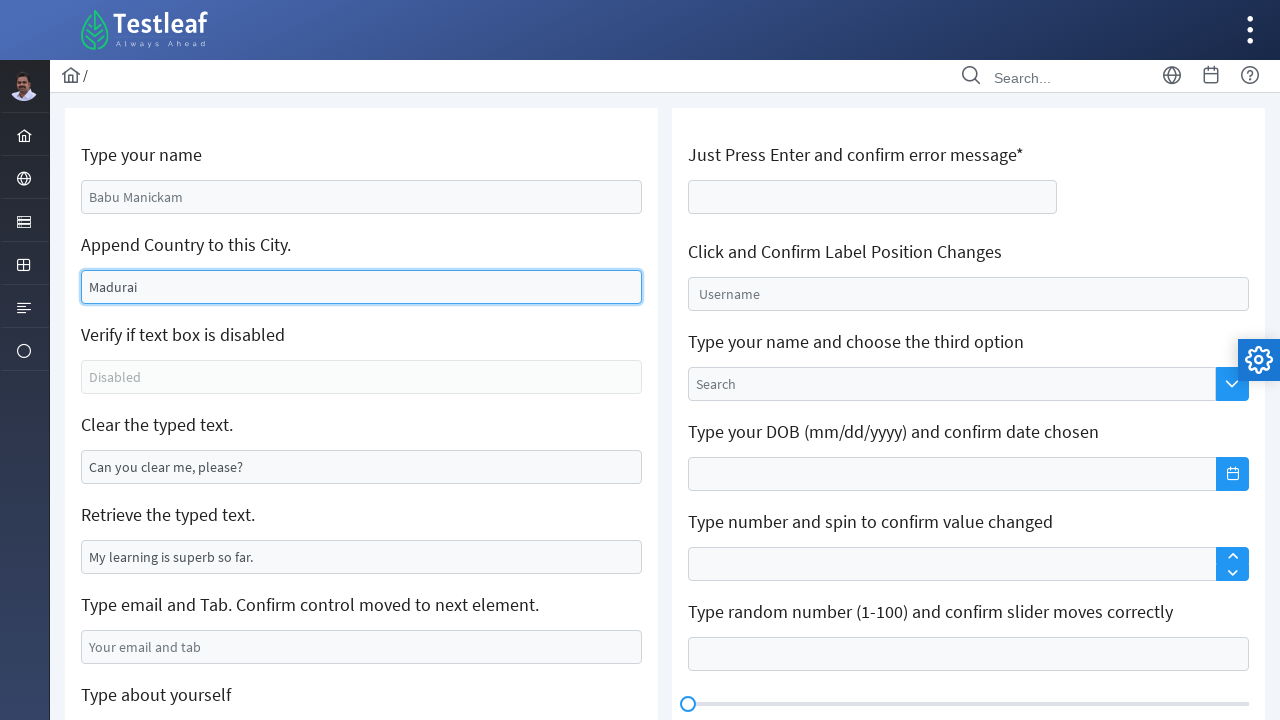

Cleared the second text field on #j_idt88\:j_idt95
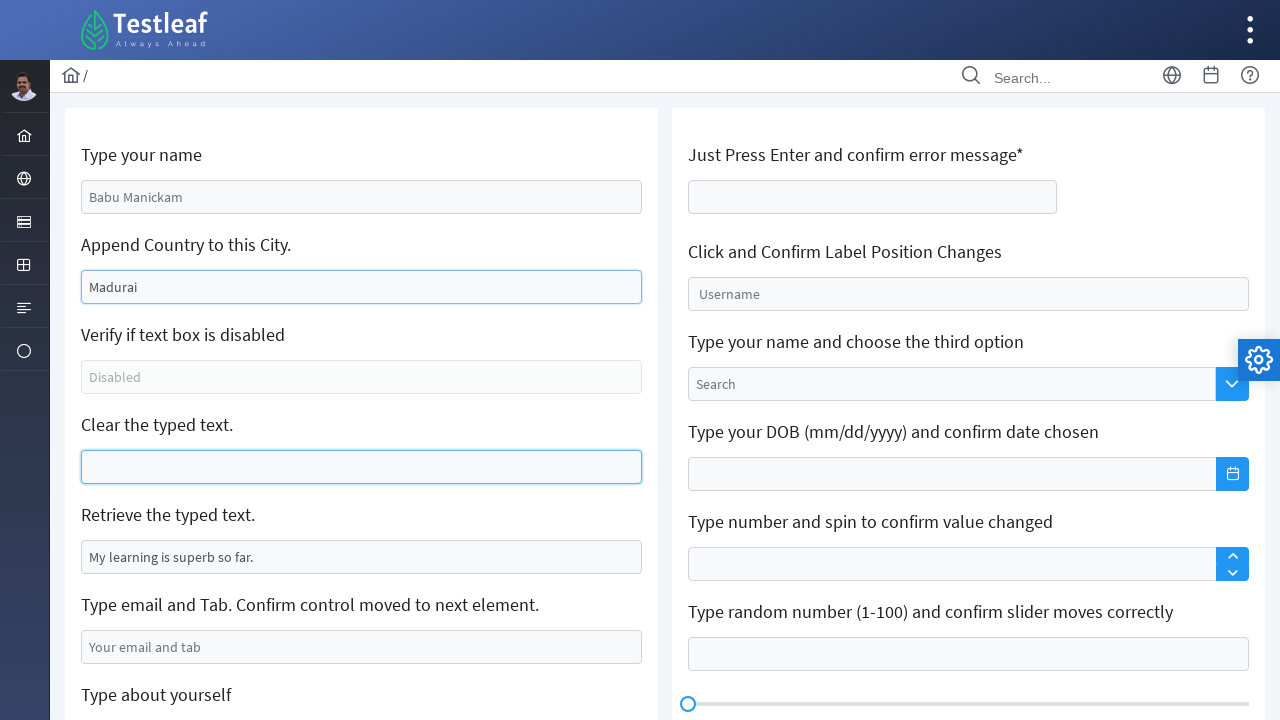

Filled second text field with 'Some Text' on #j_idt88\:j_idt95
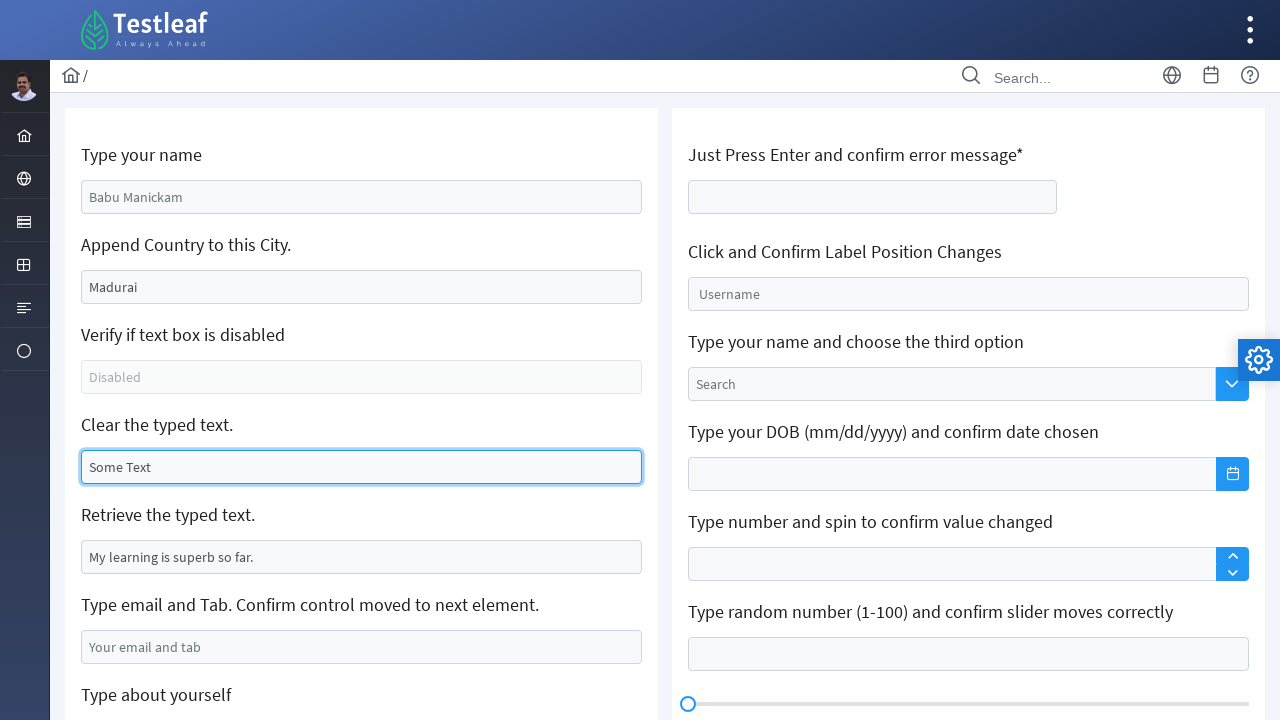

Retrieved input value from second text field
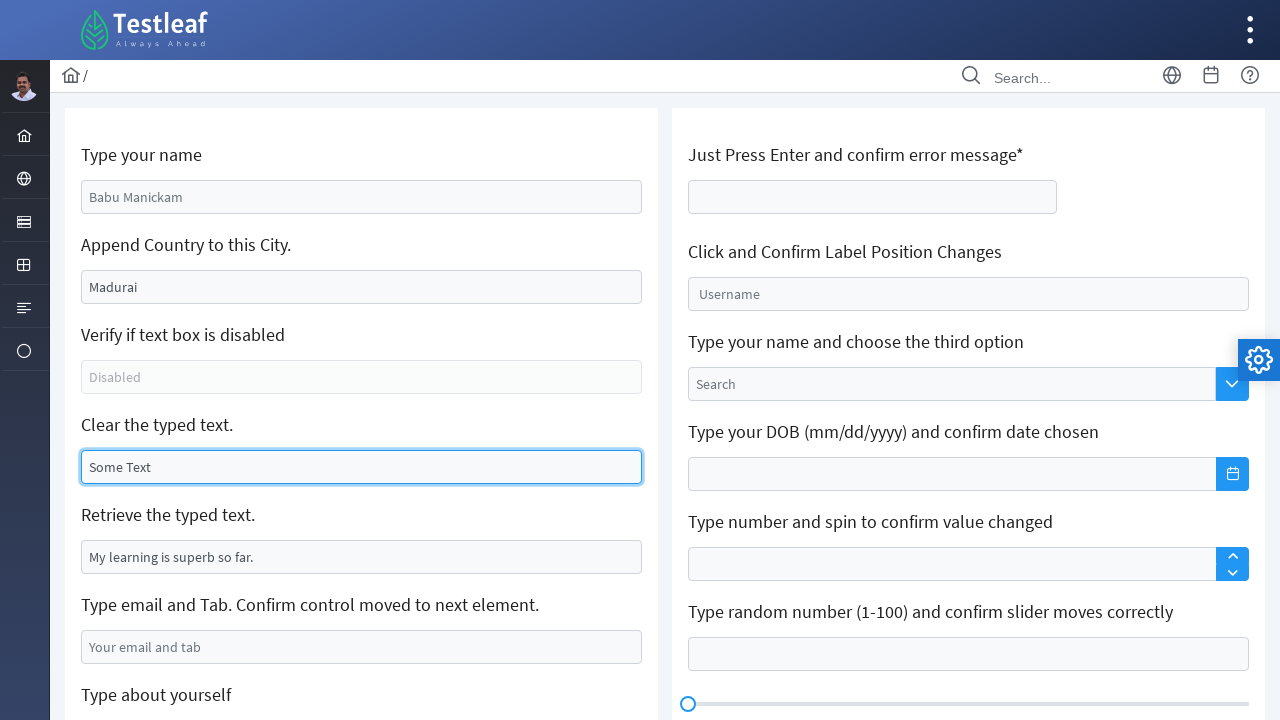

Verified that input value matches 'Some Text'
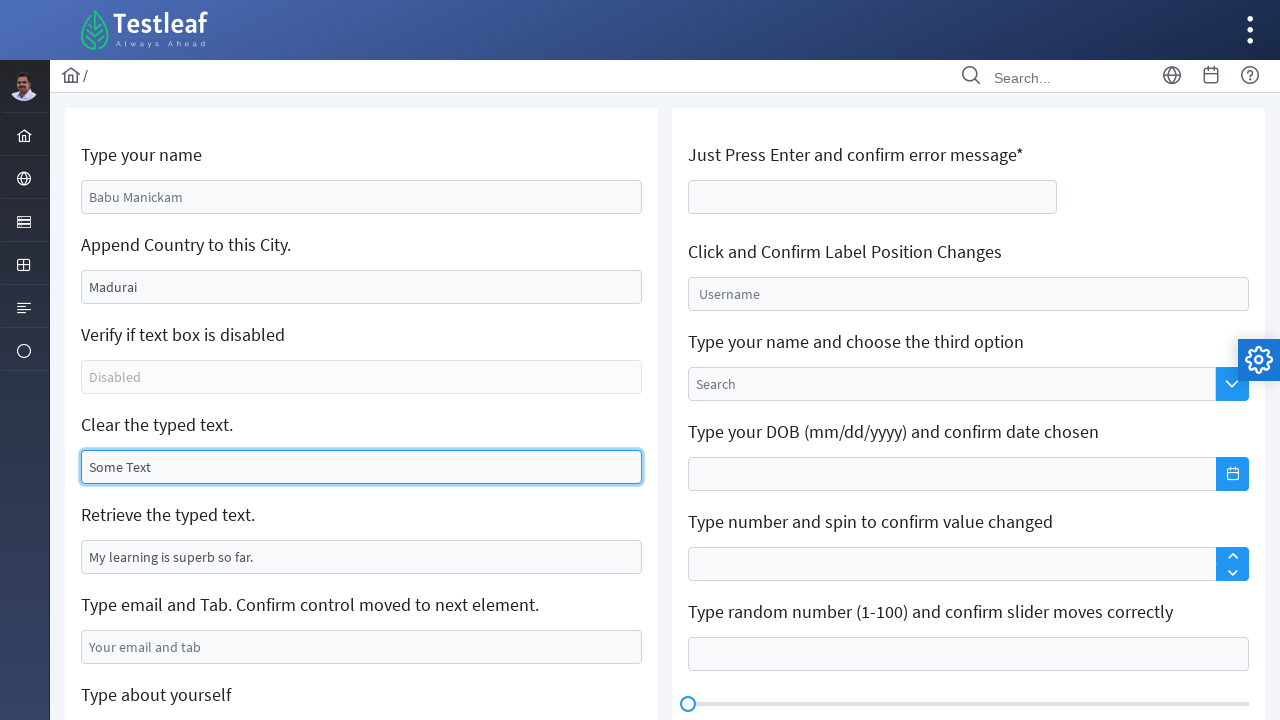

Checked if second text field is enabled
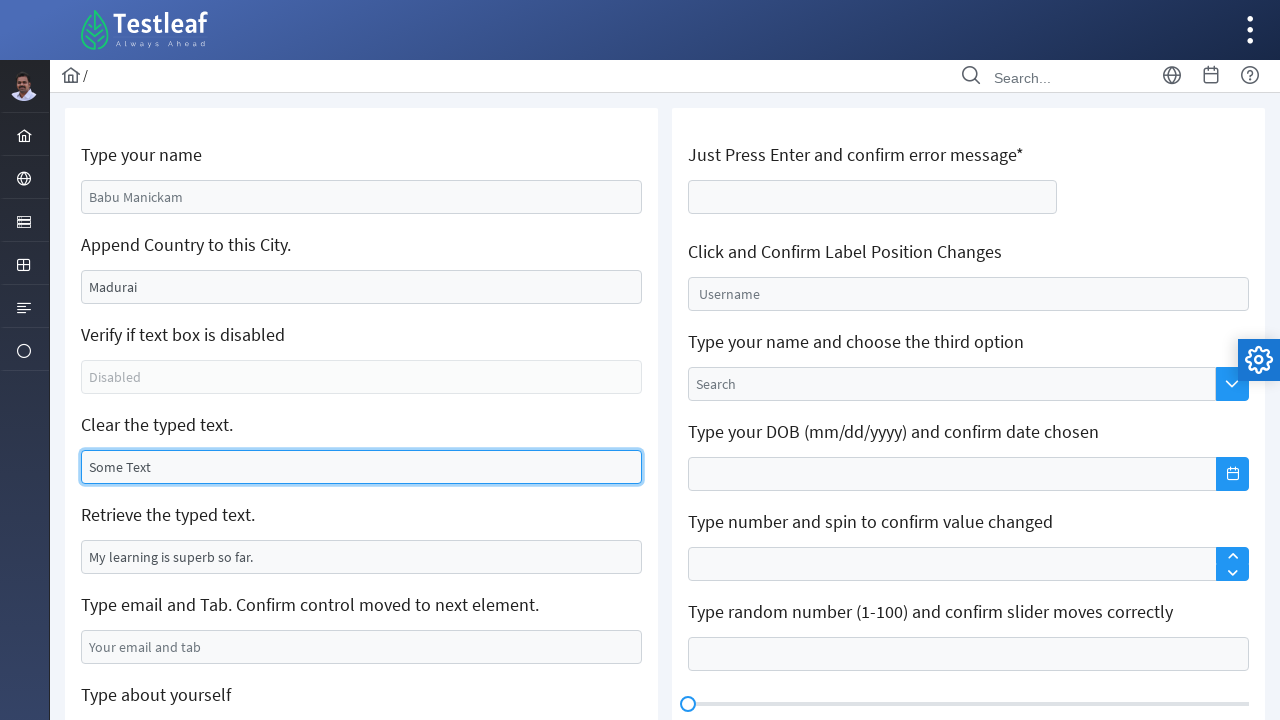

Printed enabled status: True
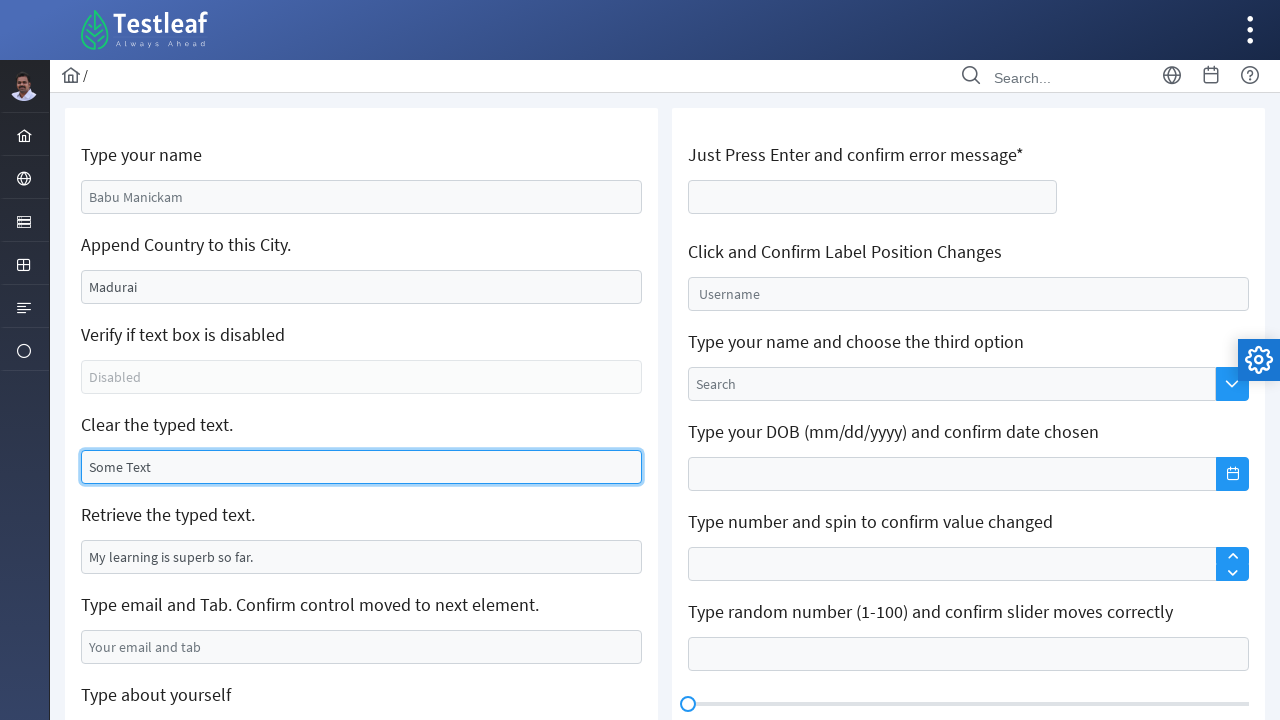

Checked if second text field is visible
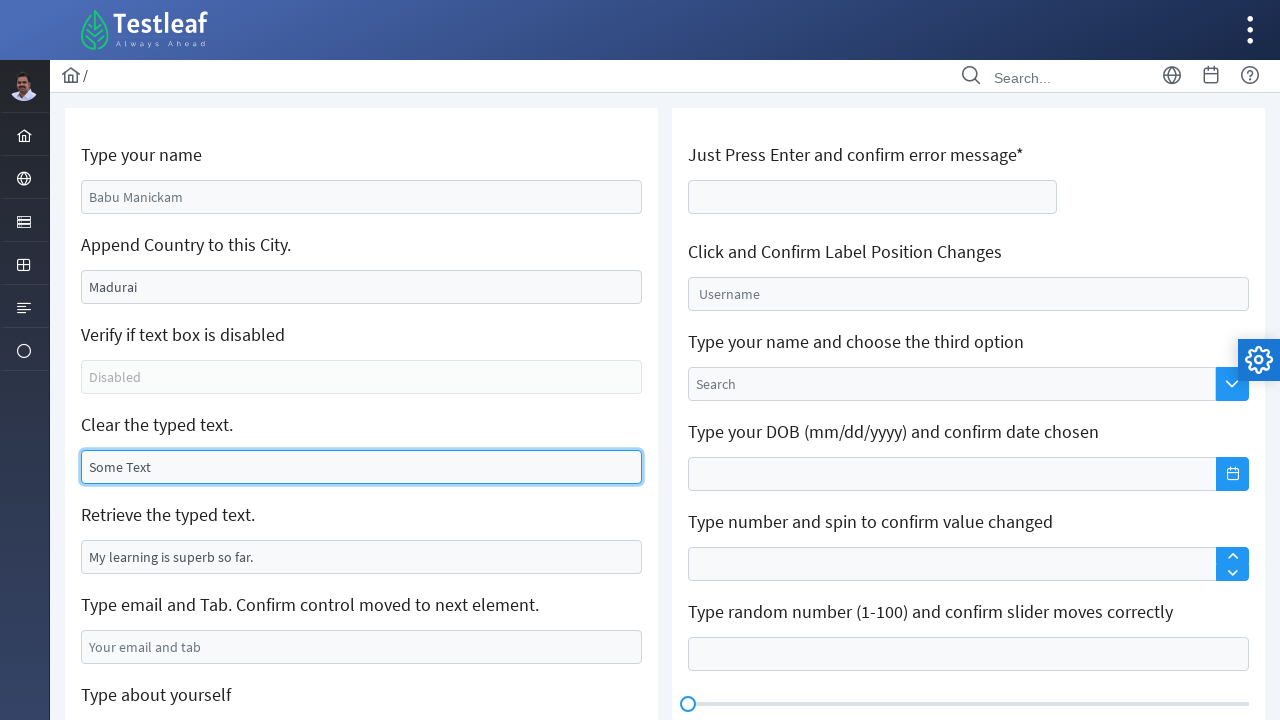

Printed visibility status: True
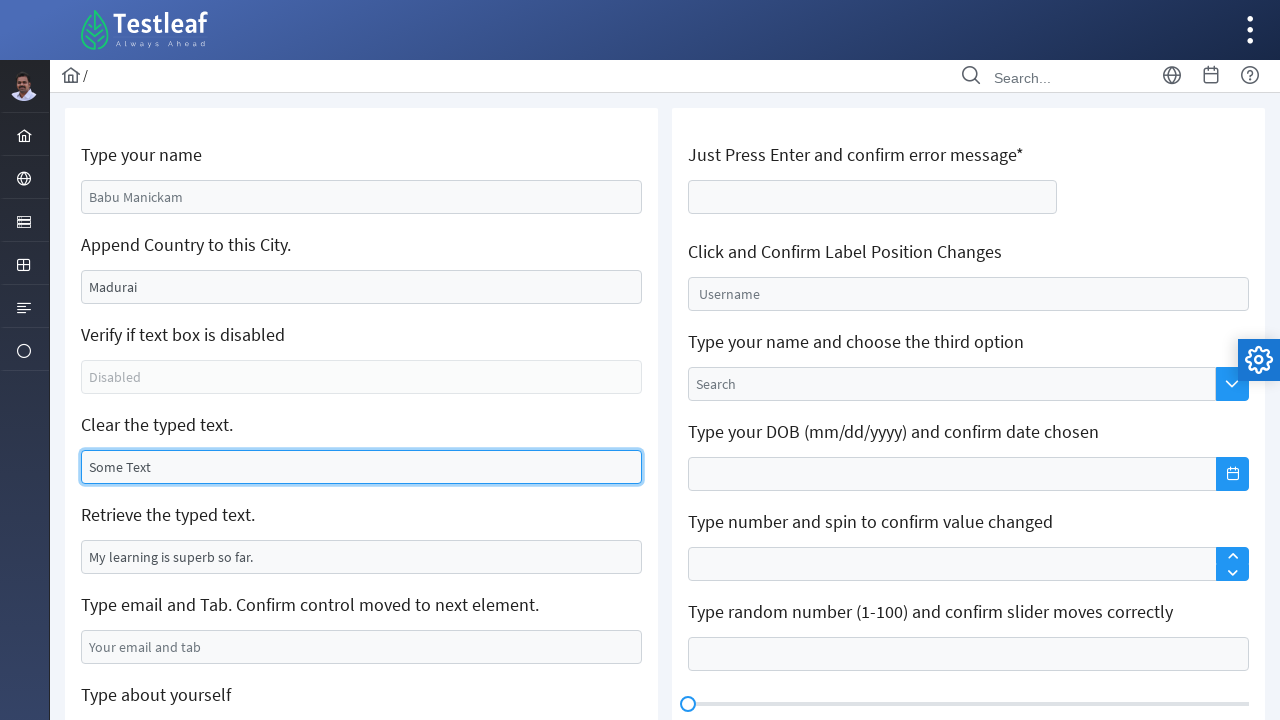

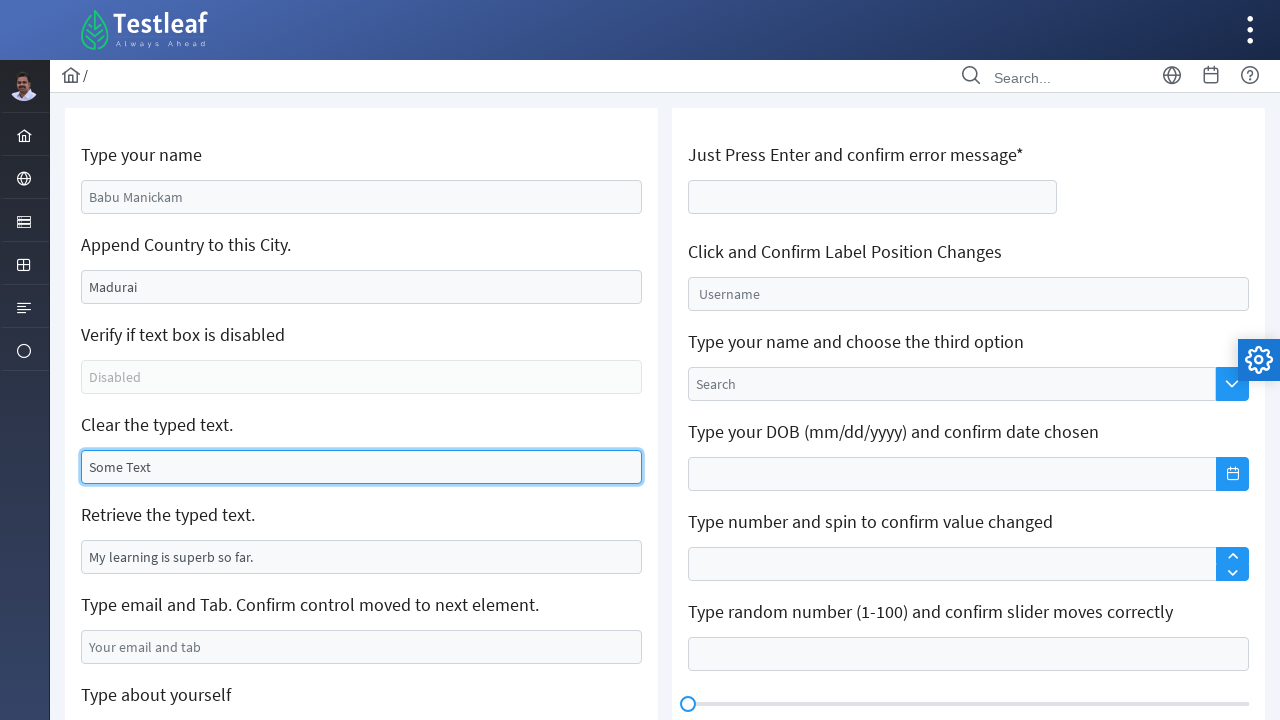